Tests the registration error handling when attempting to sign up with an existing email address, verifying that the user remains on the login page with an error message.

Starting URL: https://automationexercise.com/login

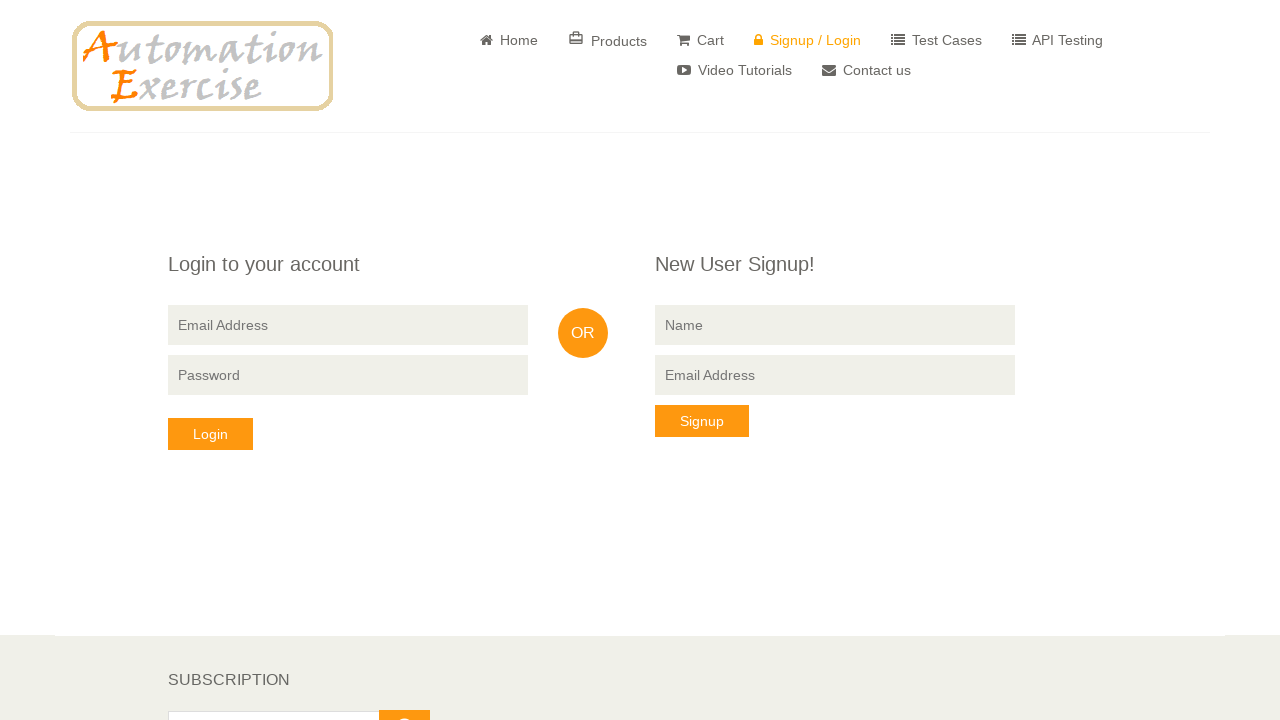

Filled signup name field with 'Existing User' on input[data-qa='signup-name']
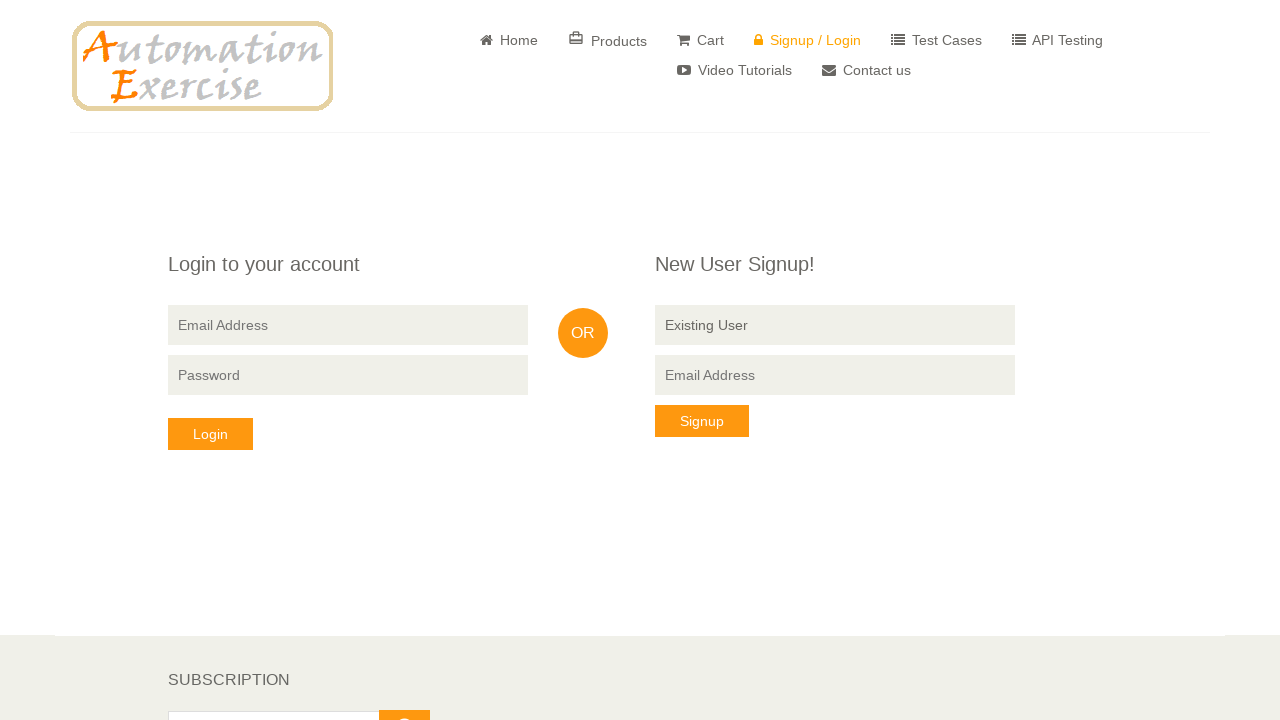

Filled signup email field with existing email 'existing@example.com' on input[data-qa='signup-email']
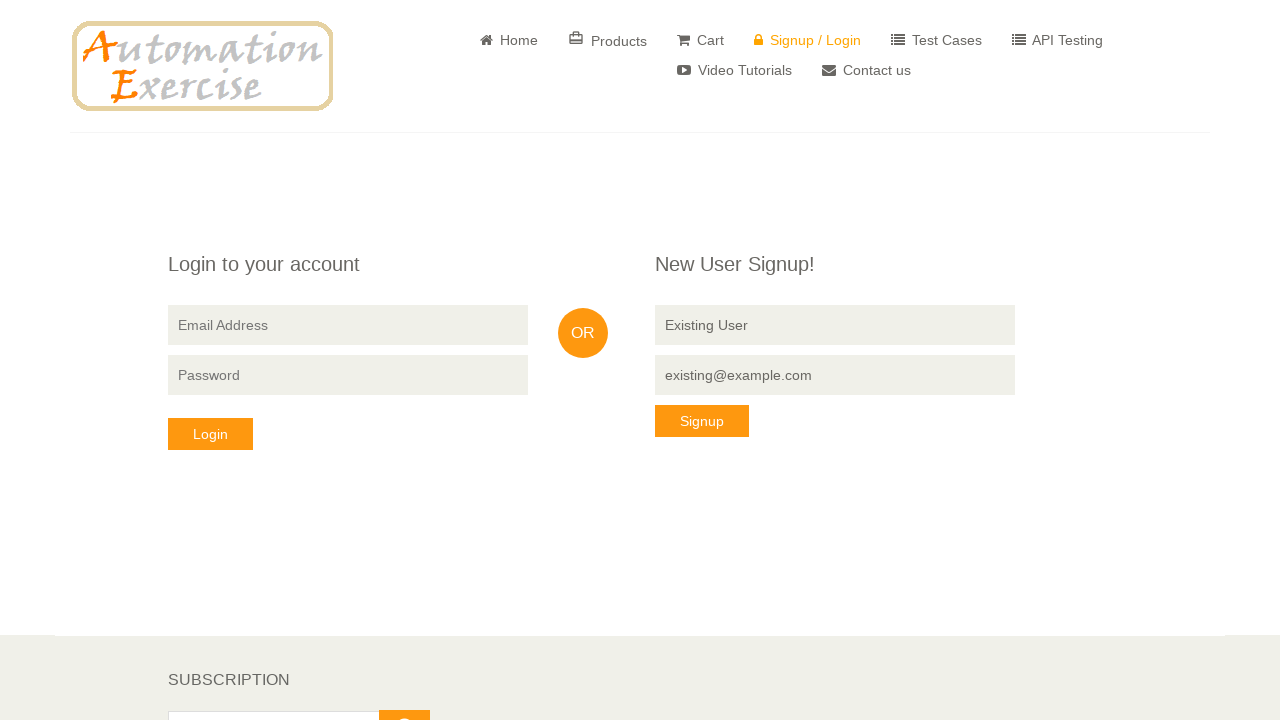

Clicked signup button to attempt registration at (702, 421) on button[data-qa='signup-button']
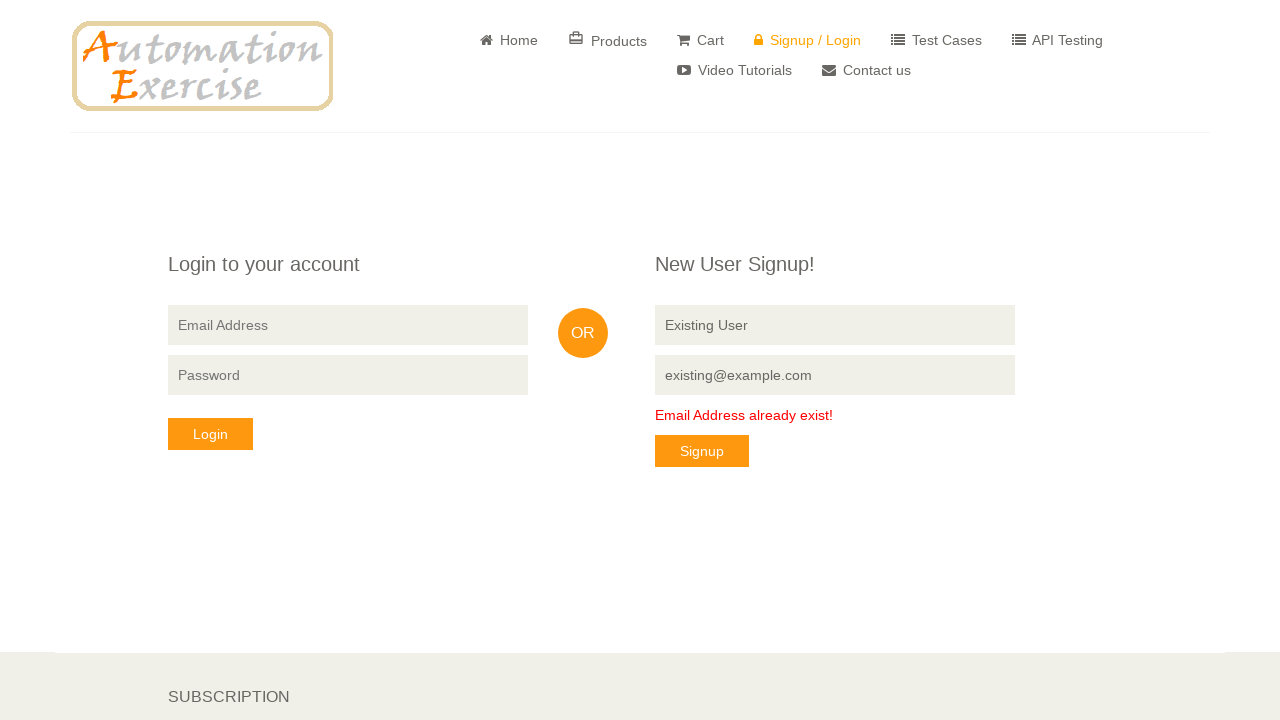

Verified error message 'Email Address already exist!' is displayed
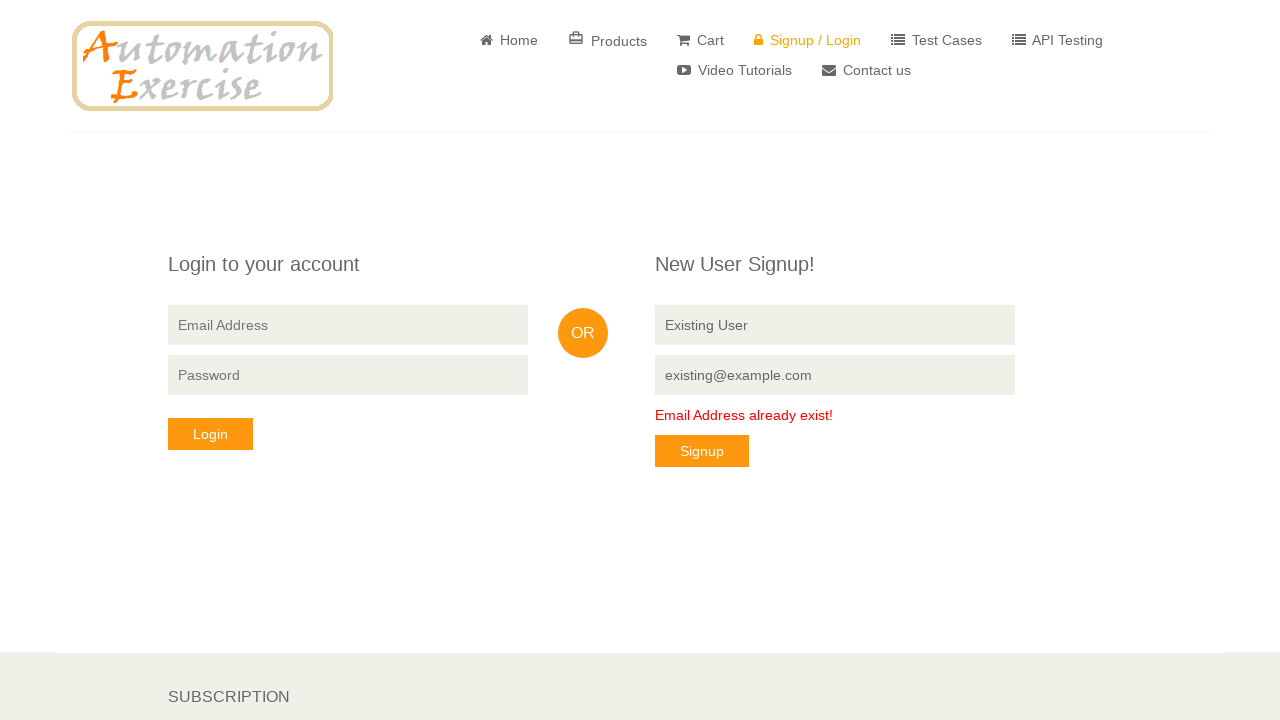

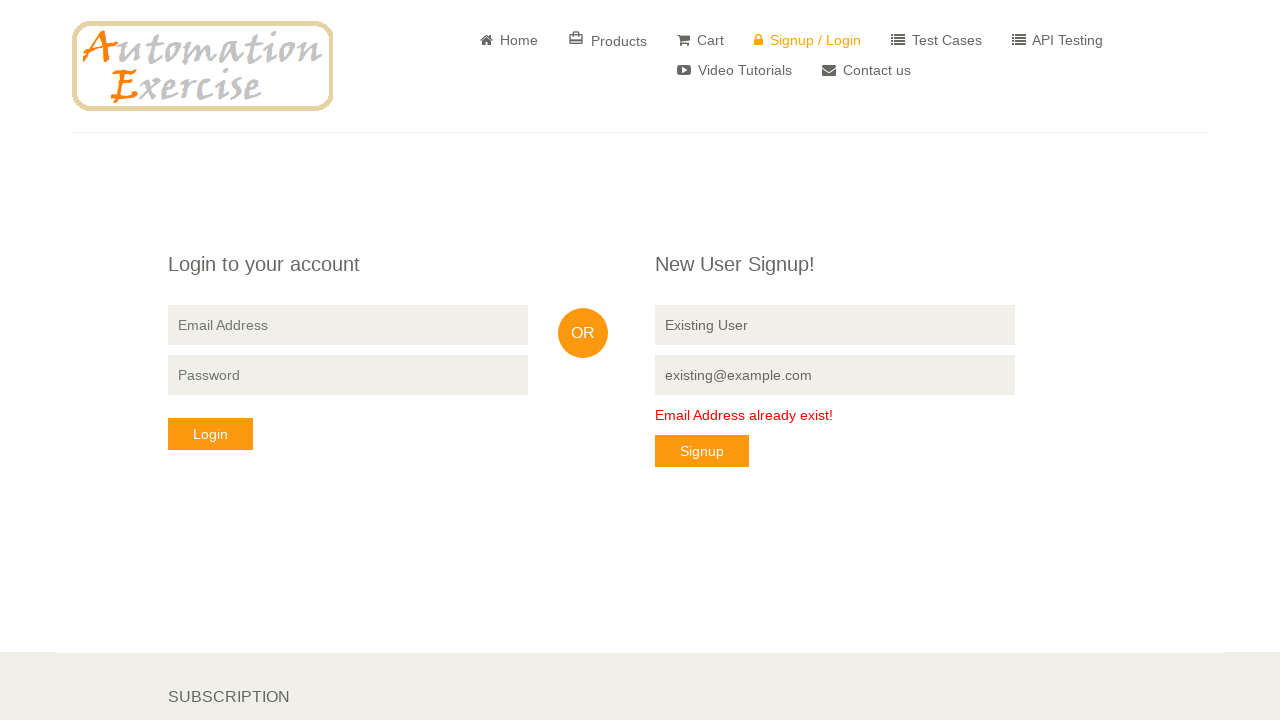